Tests passenger selection dropdown by opening it, incrementing adult passenger count multiple times, and closing the dropdown

Starting URL: https://rahulshettyacademy.com/dropdownsPractise/

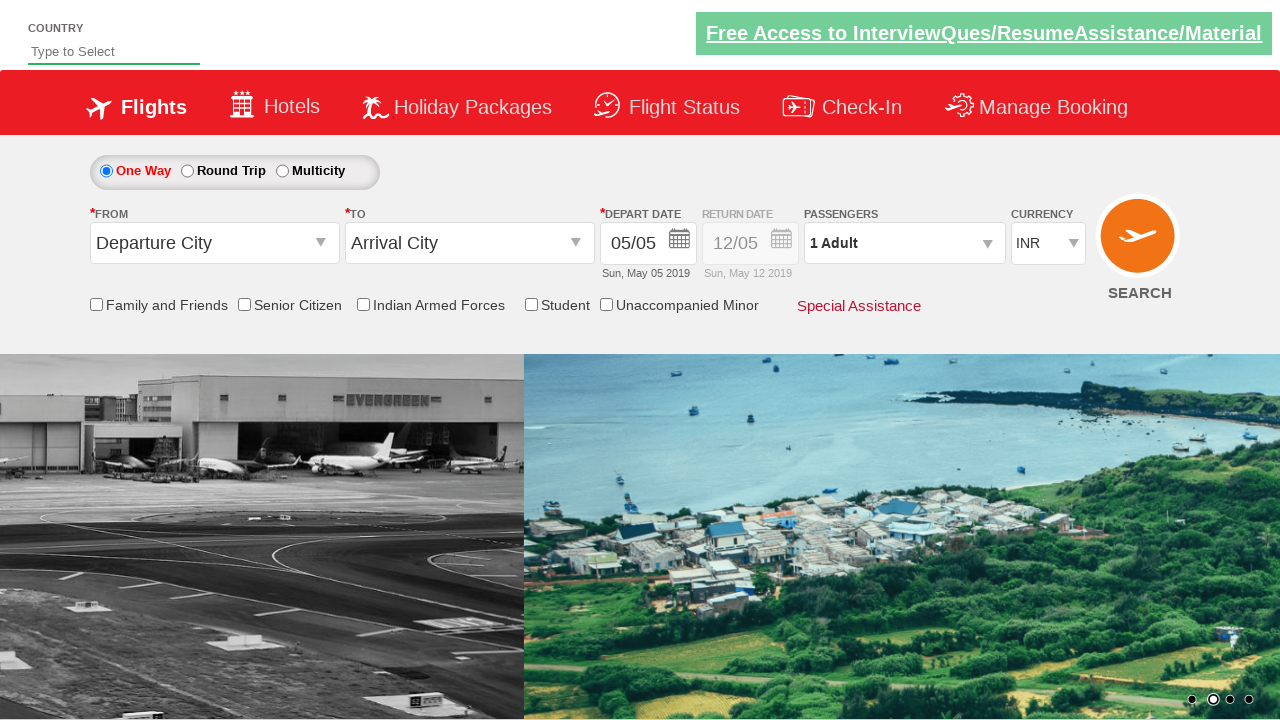

Opened passenger selection dropdown at (904, 243) on #divpaxinfo
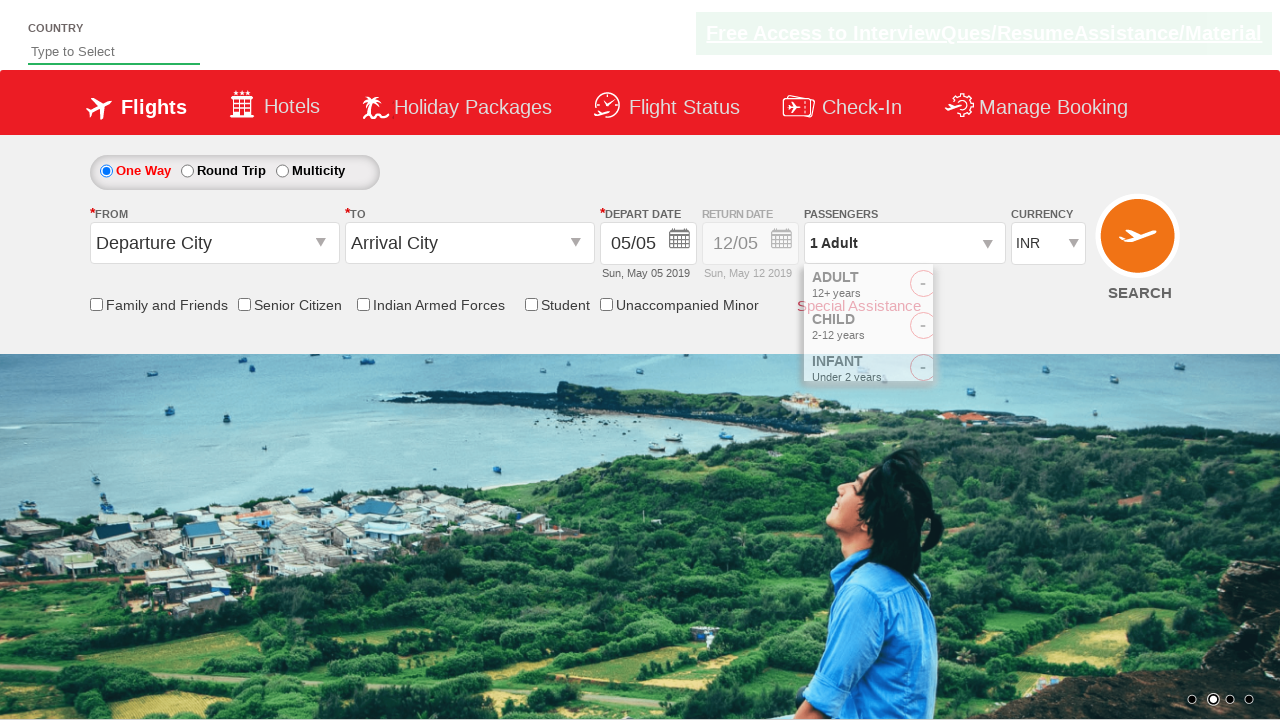

Waited 2000ms for dropdown to be ready
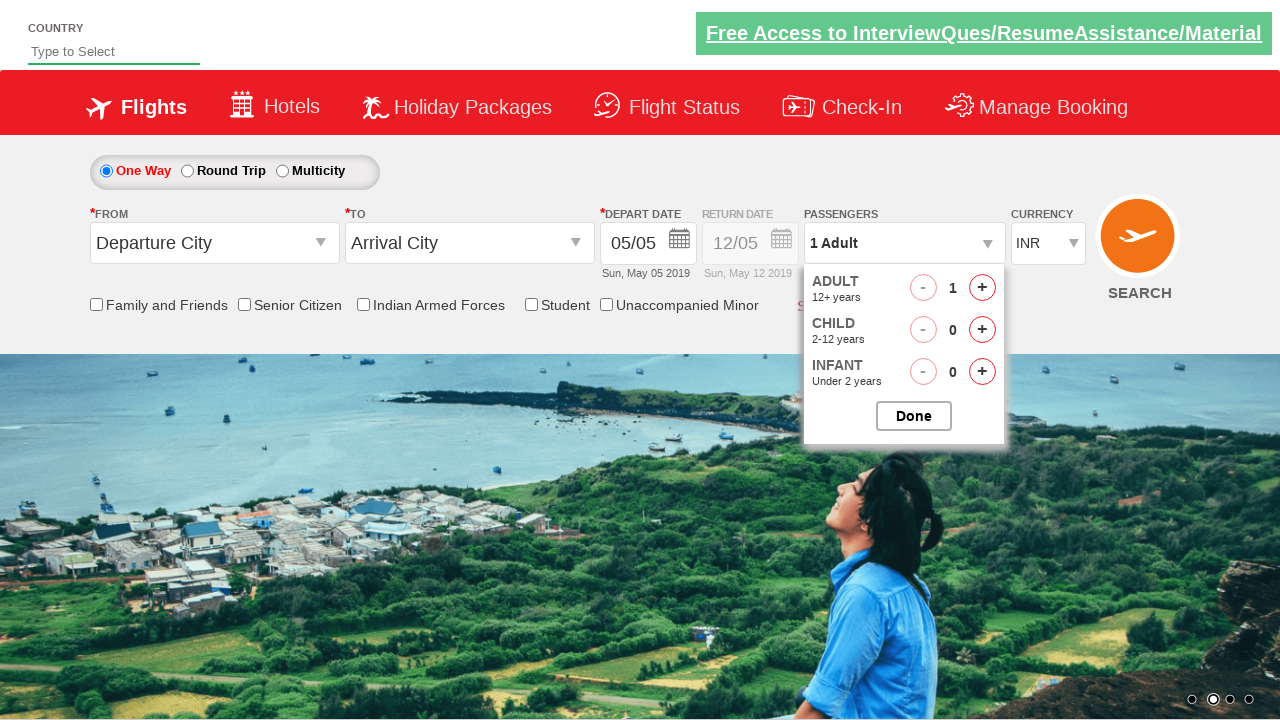

Incremented adult passenger count (iteration 1 of 8) at (982, 288) on #hrefIncAdt
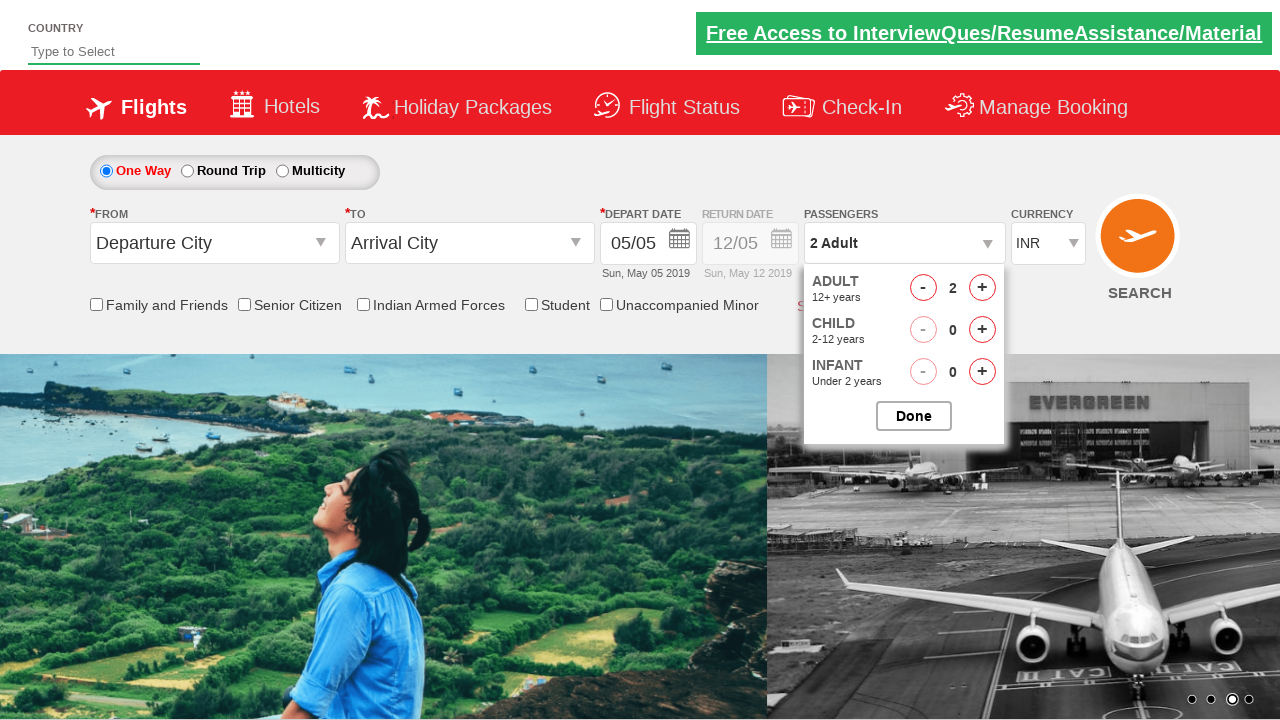

Incremented adult passenger count (iteration 2 of 8) at (982, 288) on #hrefIncAdt
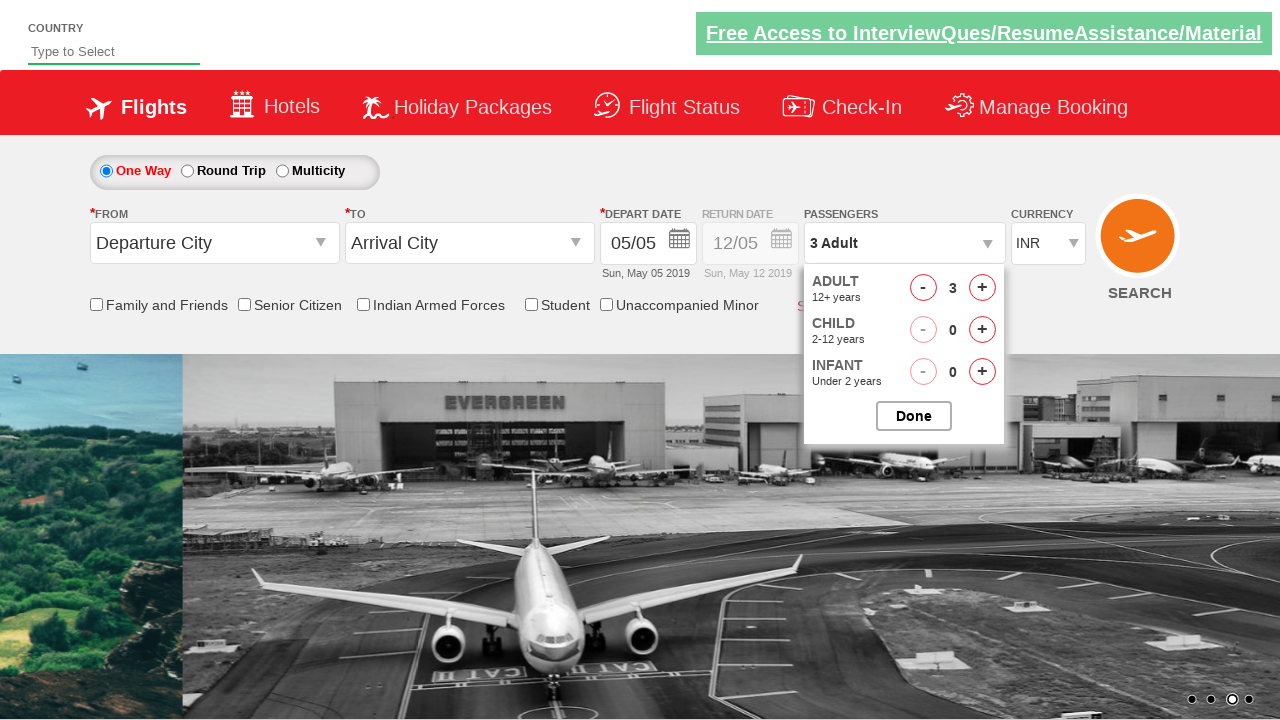

Incremented adult passenger count (iteration 3 of 8) at (982, 288) on #hrefIncAdt
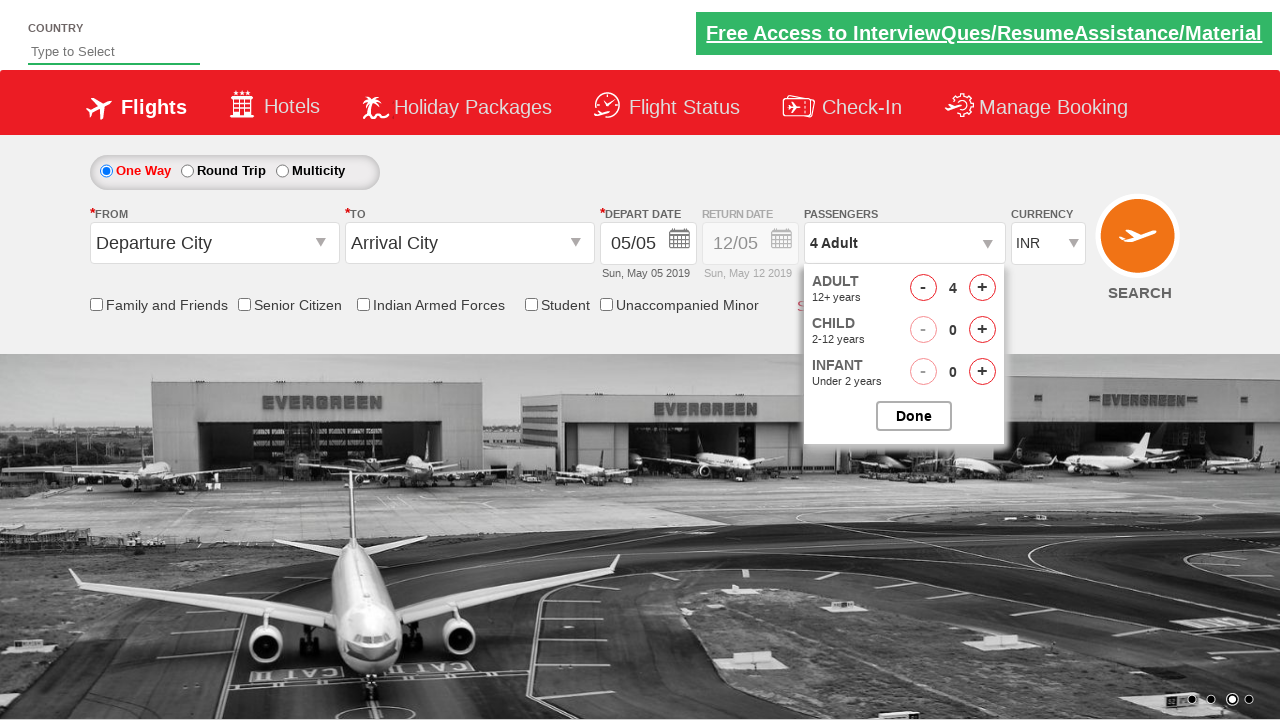

Incremented adult passenger count (iteration 4 of 8) at (982, 288) on #hrefIncAdt
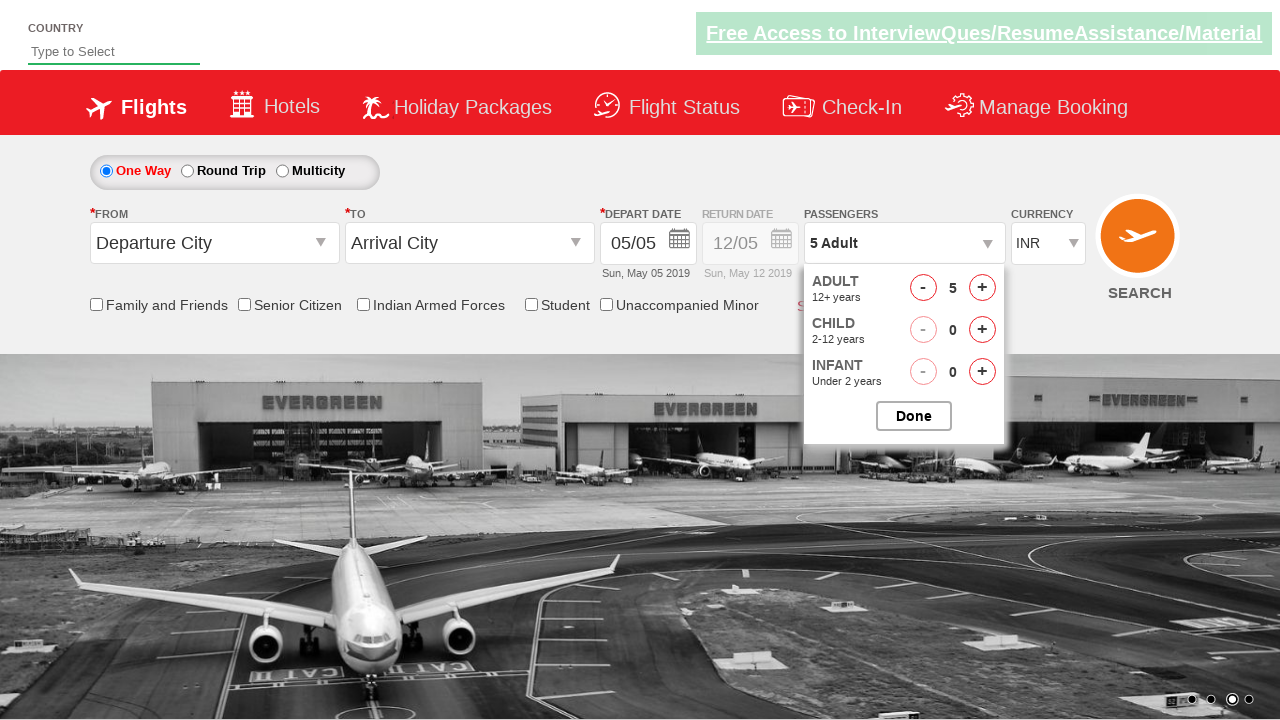

Incremented adult passenger count (iteration 5 of 8) at (982, 288) on #hrefIncAdt
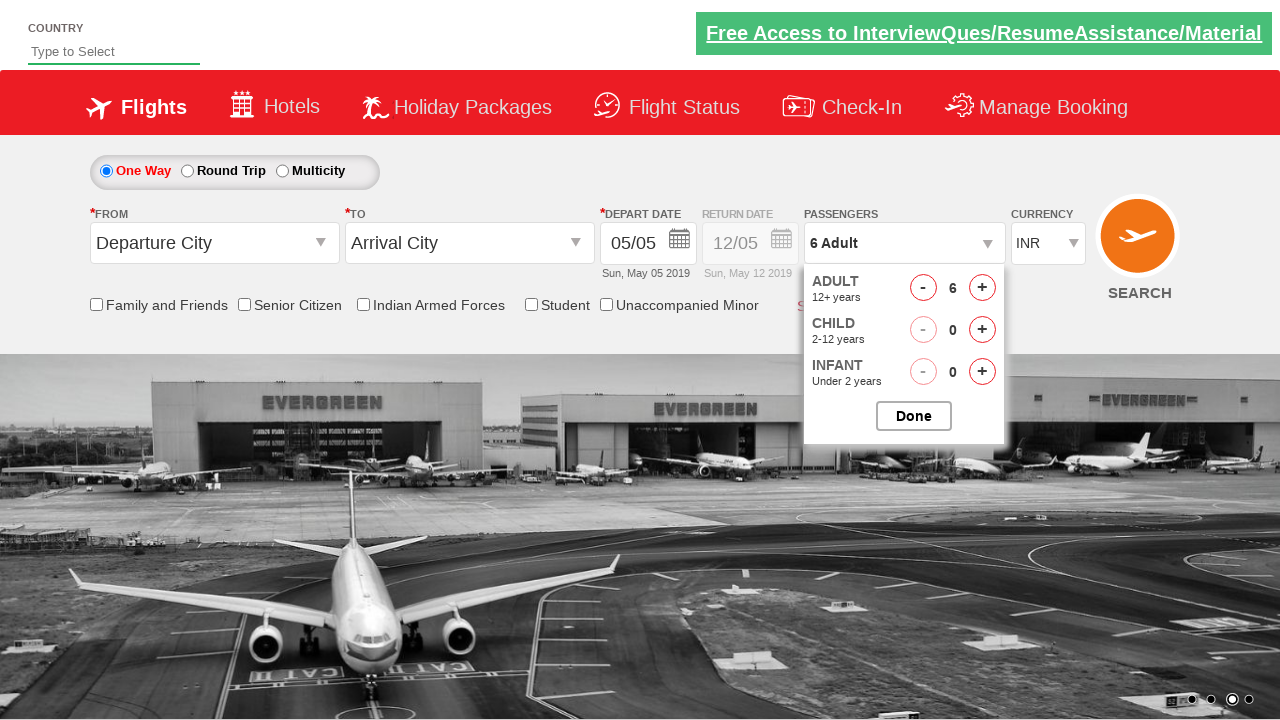

Incremented adult passenger count (iteration 6 of 8) at (982, 288) on #hrefIncAdt
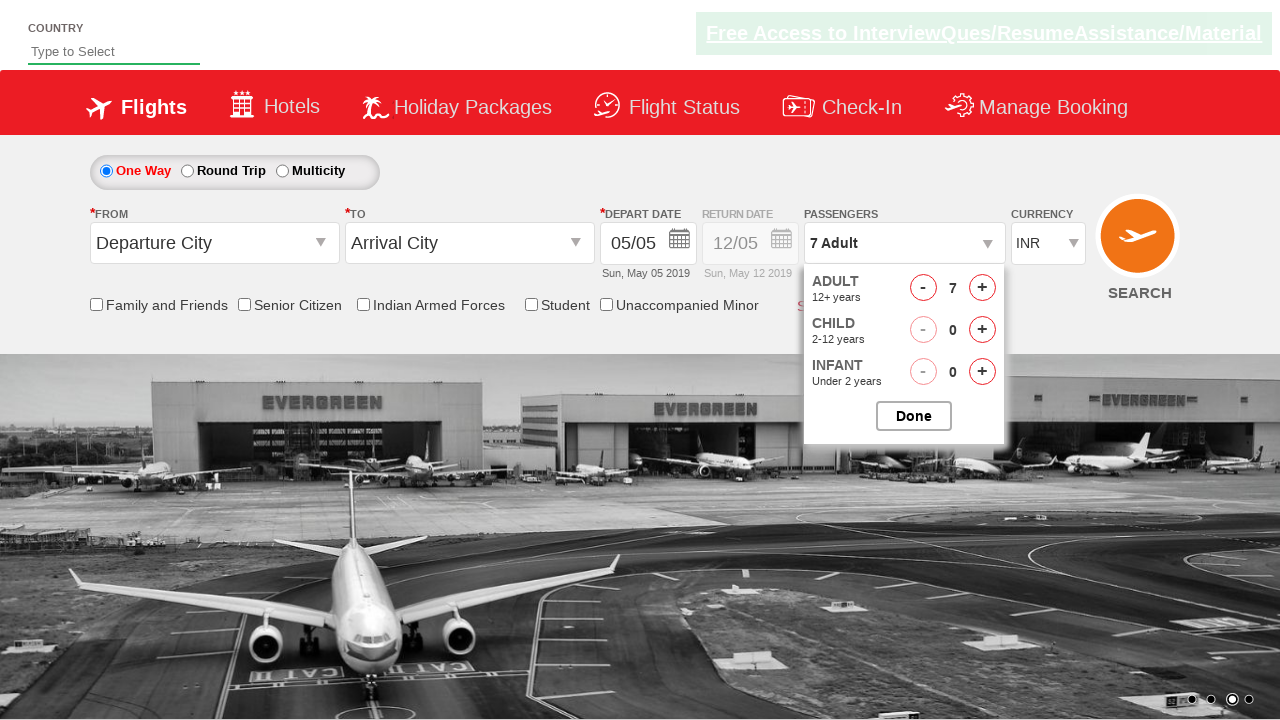

Incremented adult passenger count (iteration 7 of 8) at (982, 288) on #hrefIncAdt
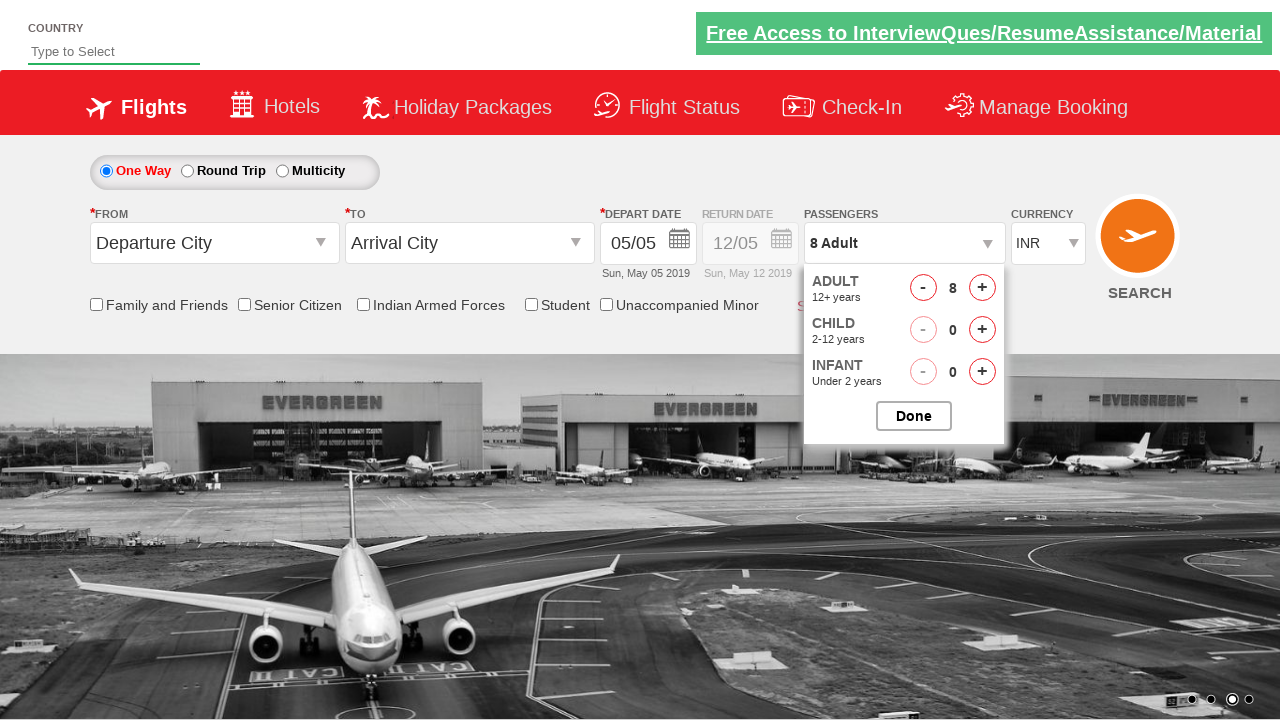

Incremented adult passenger count (iteration 8 of 8) at (982, 288) on #hrefIncAdt
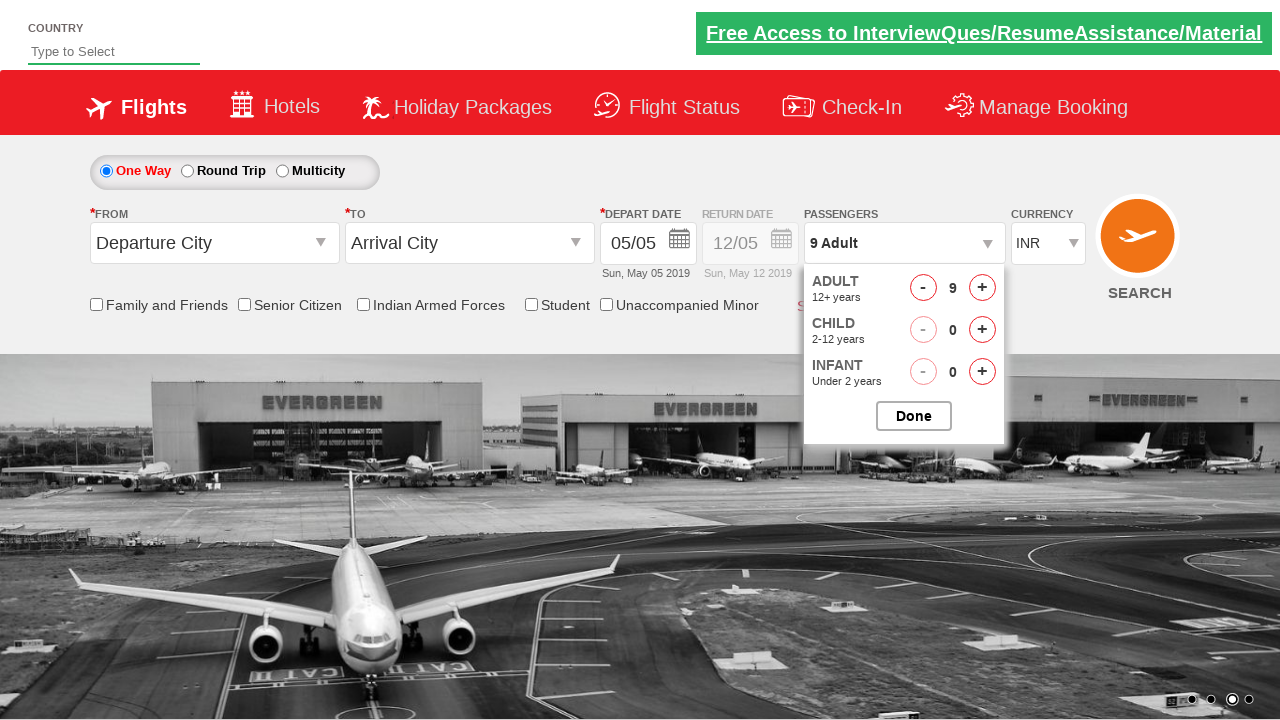

Closed passenger selection dropdown at (914, 416) on #btnclosepaxoption
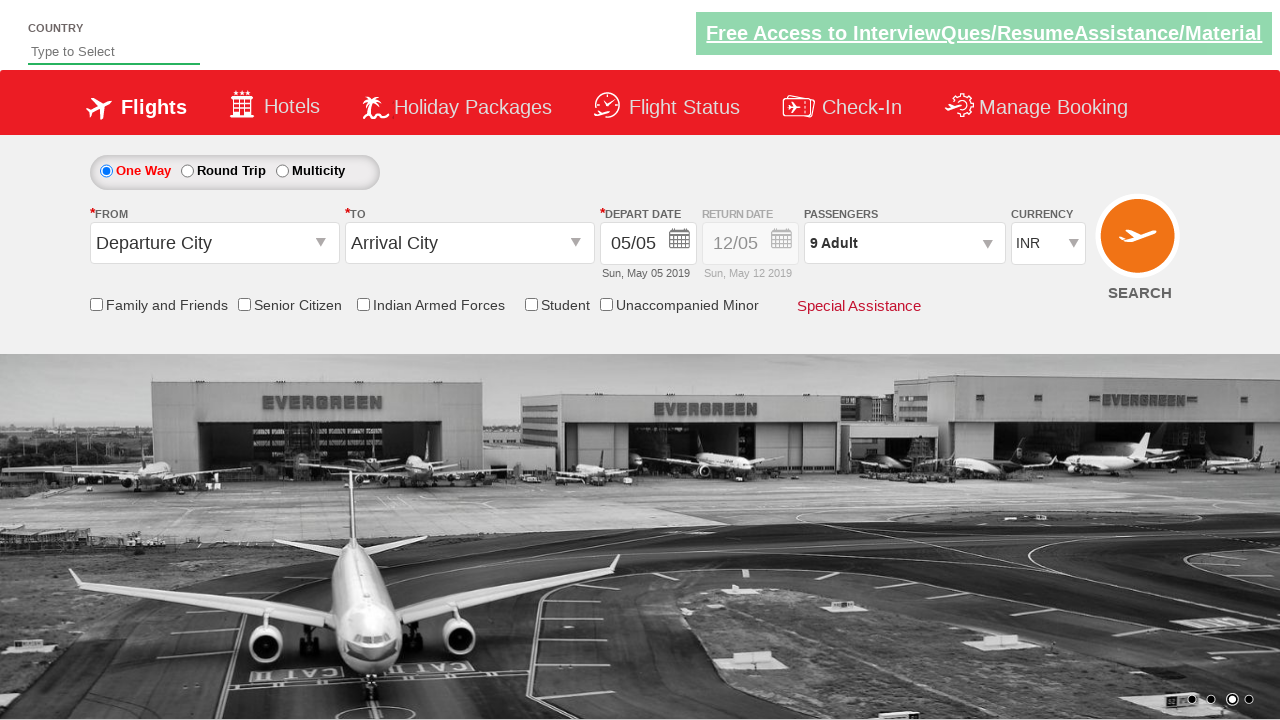

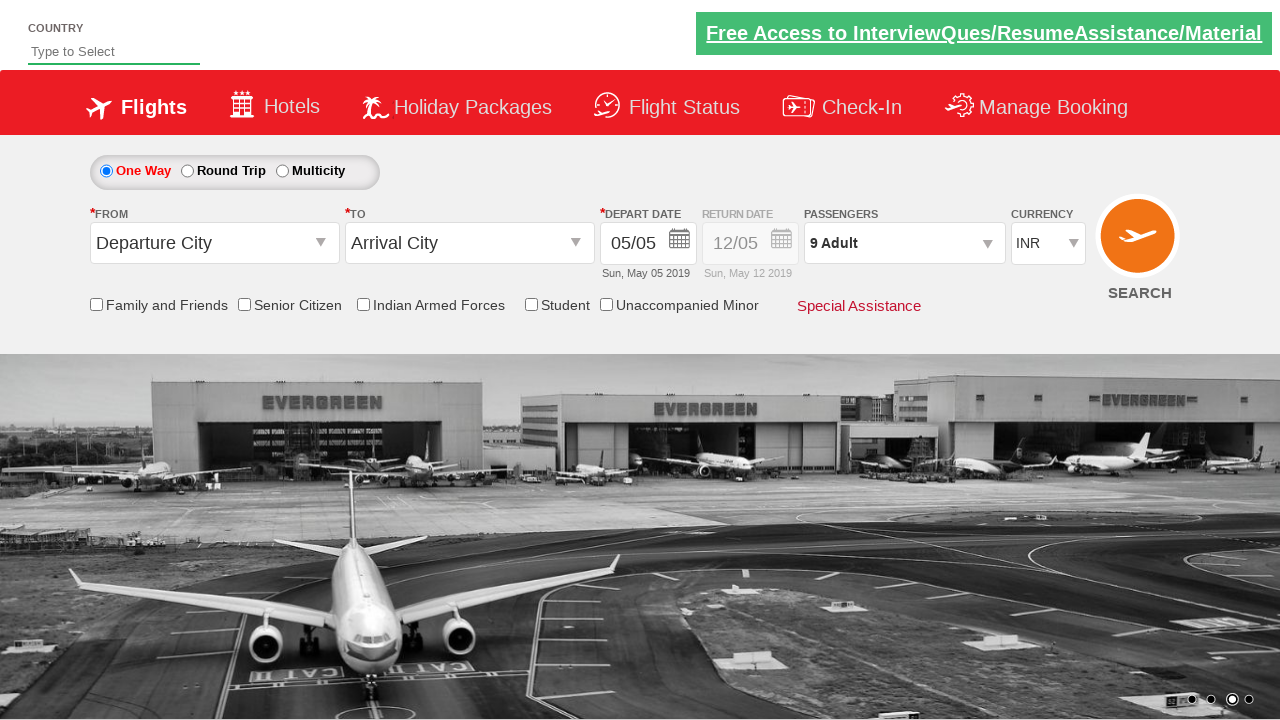